Tests web table sorting functionality by clicking column header to sort, verifying the sort order, and finding a specific item's price while navigating through pagination

Starting URL: https://rahulshettyacademy.com/seleniumPractise/#/offers

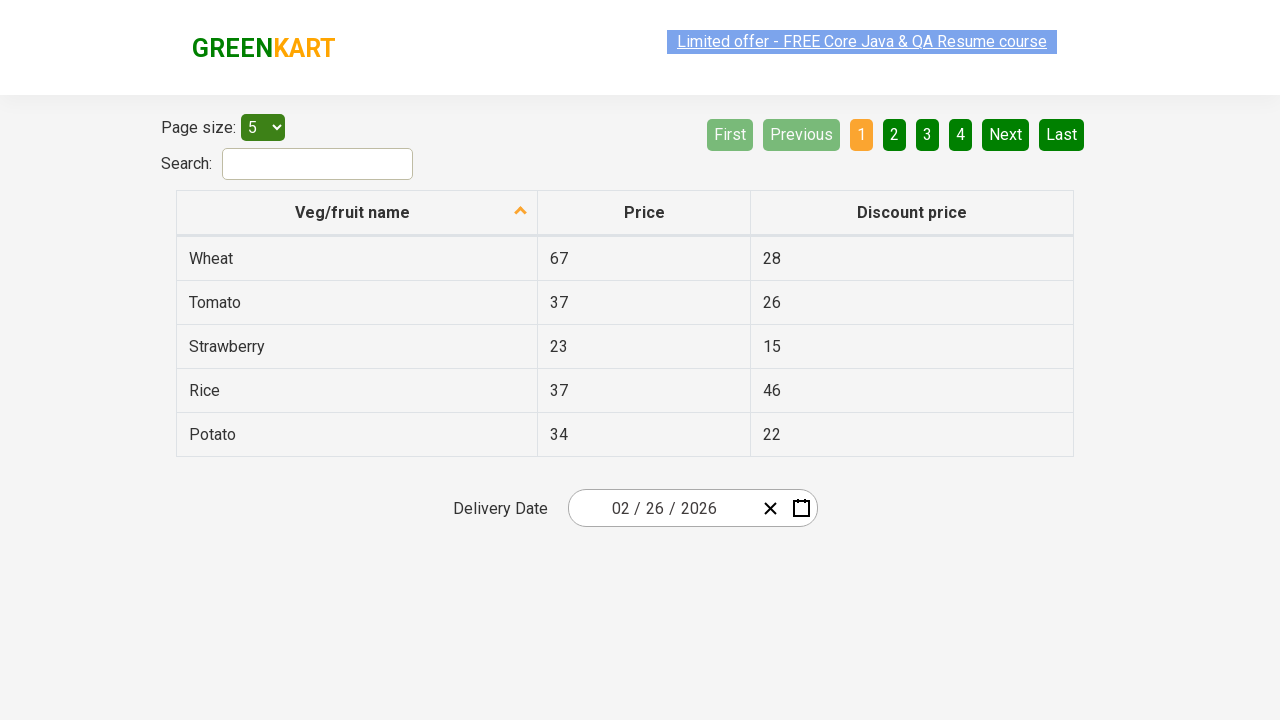

Clicked first column header to sort at (357, 213) on xpath=//tr/th[1]
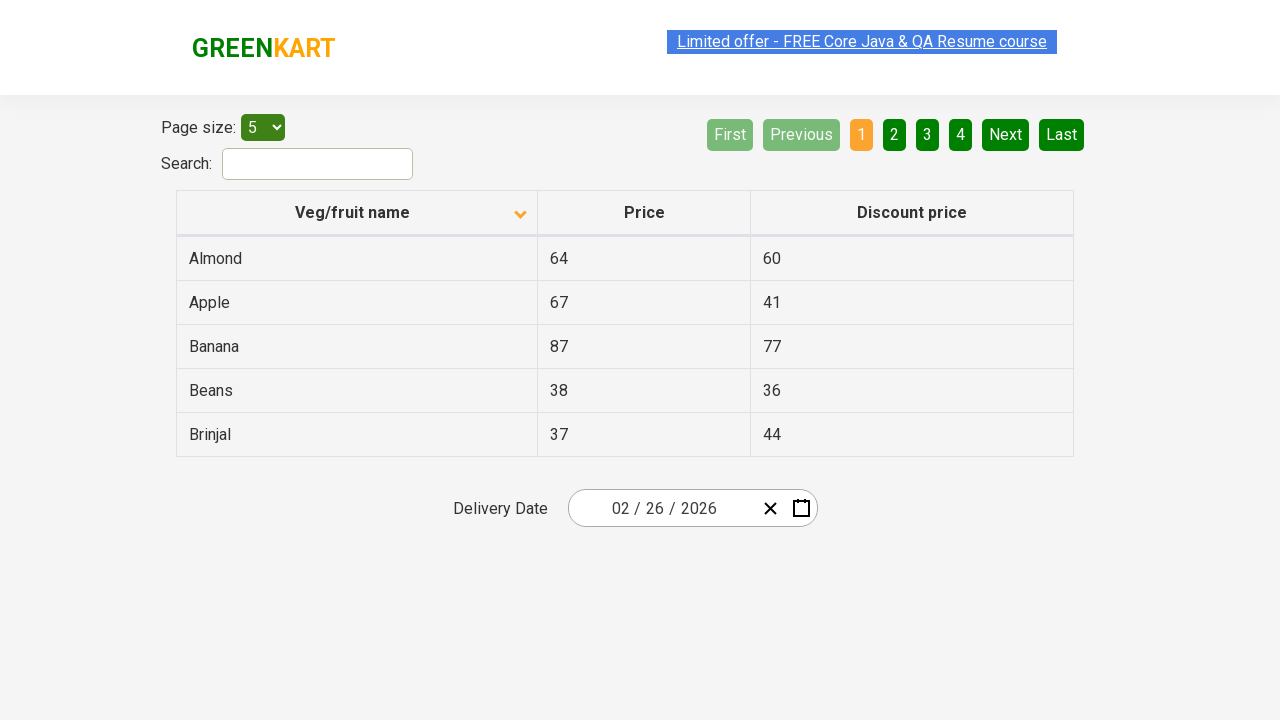

Retrieved all elements from first column
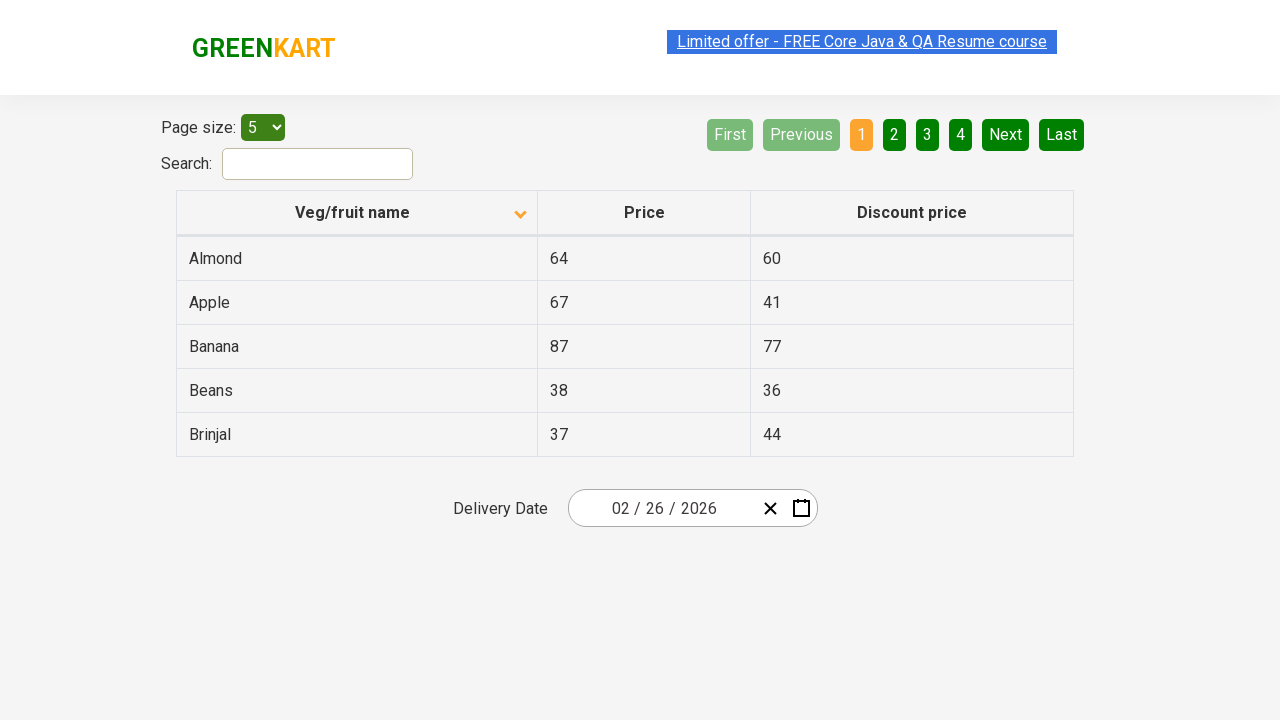

Extracted text content from all first column elements
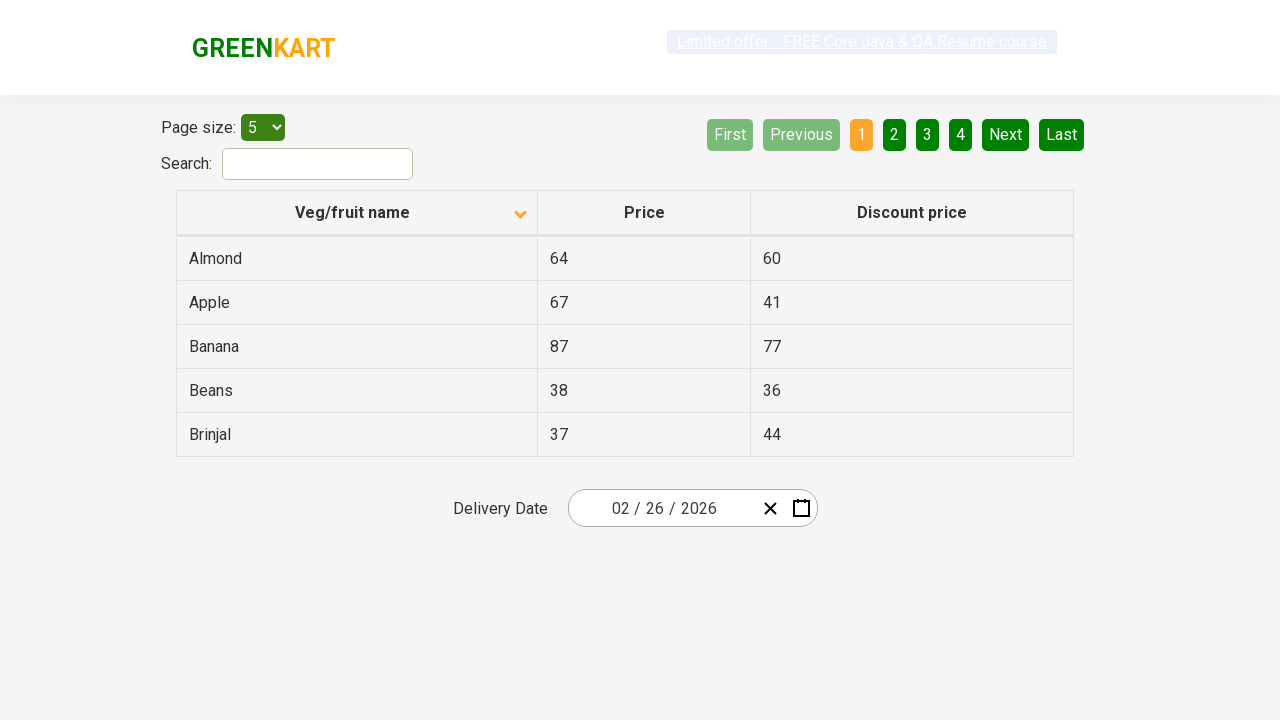

Created sorted version of column text for comparison
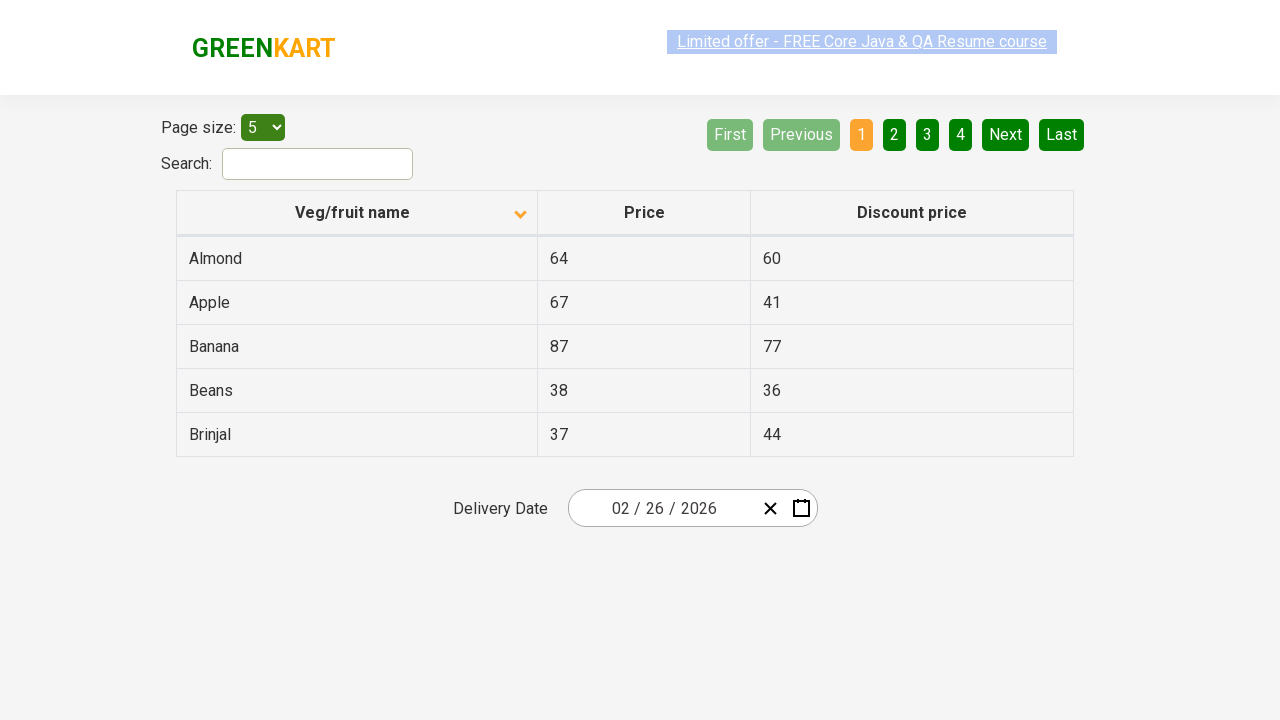

Verified that column is properly sorted in ascending order
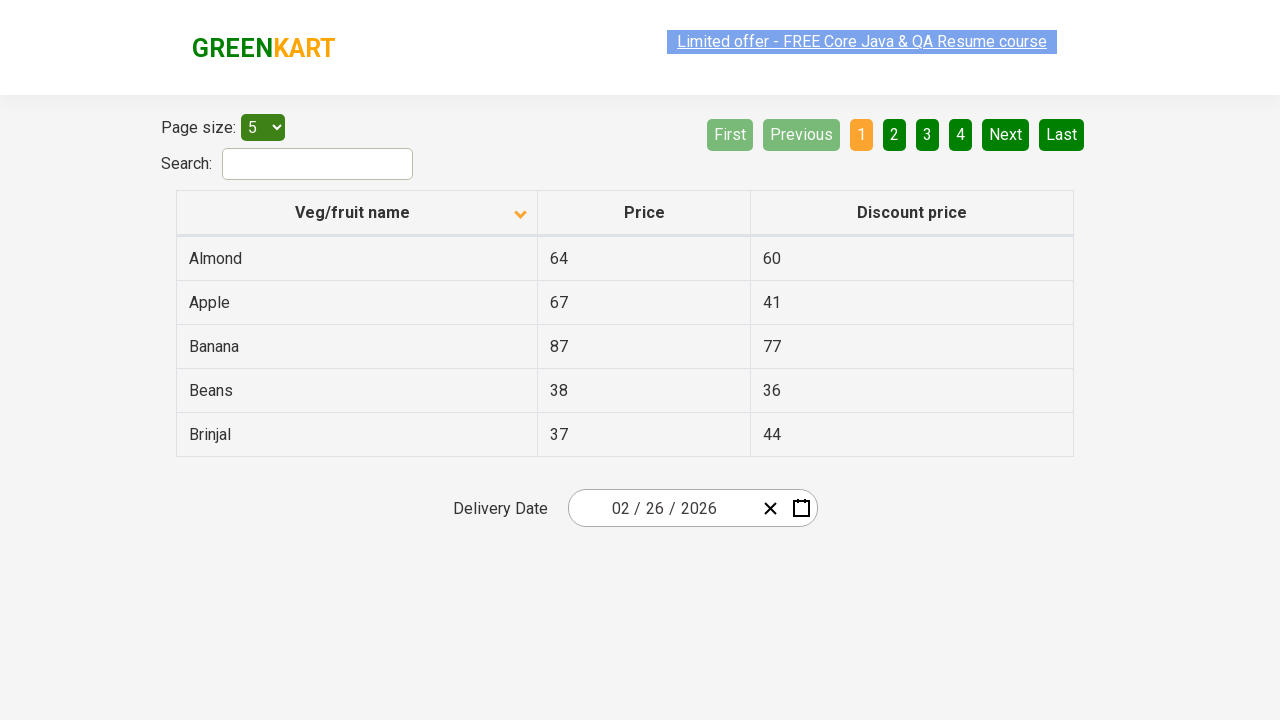

Retrieved rows from current page
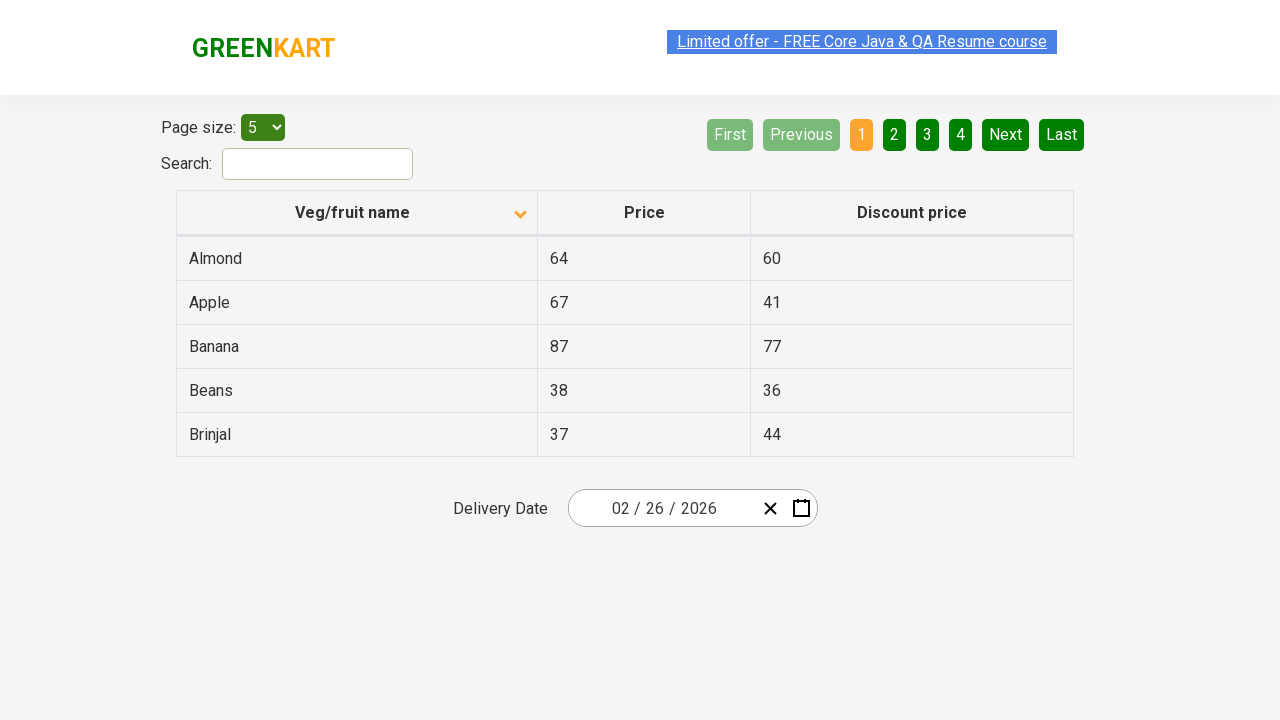

Clicked Next button to navigate to next page at (1006, 134) on [aria-label='Next']
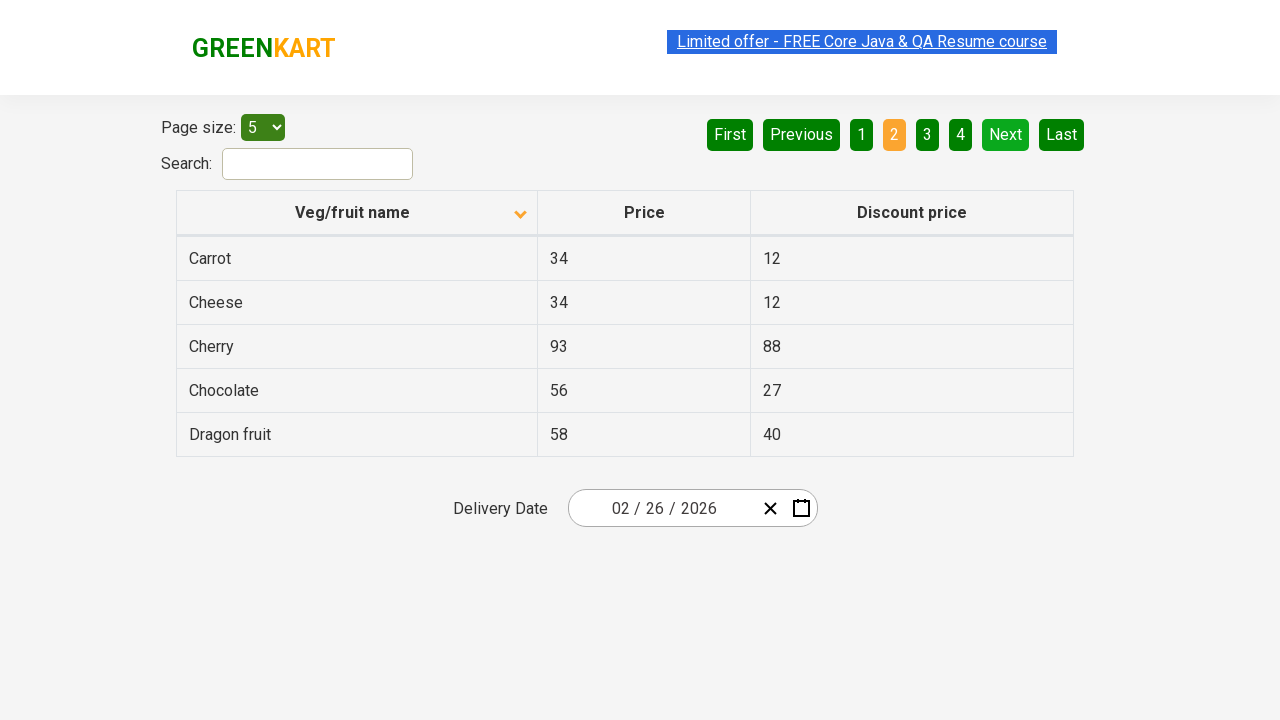

Retrieved rows from current page
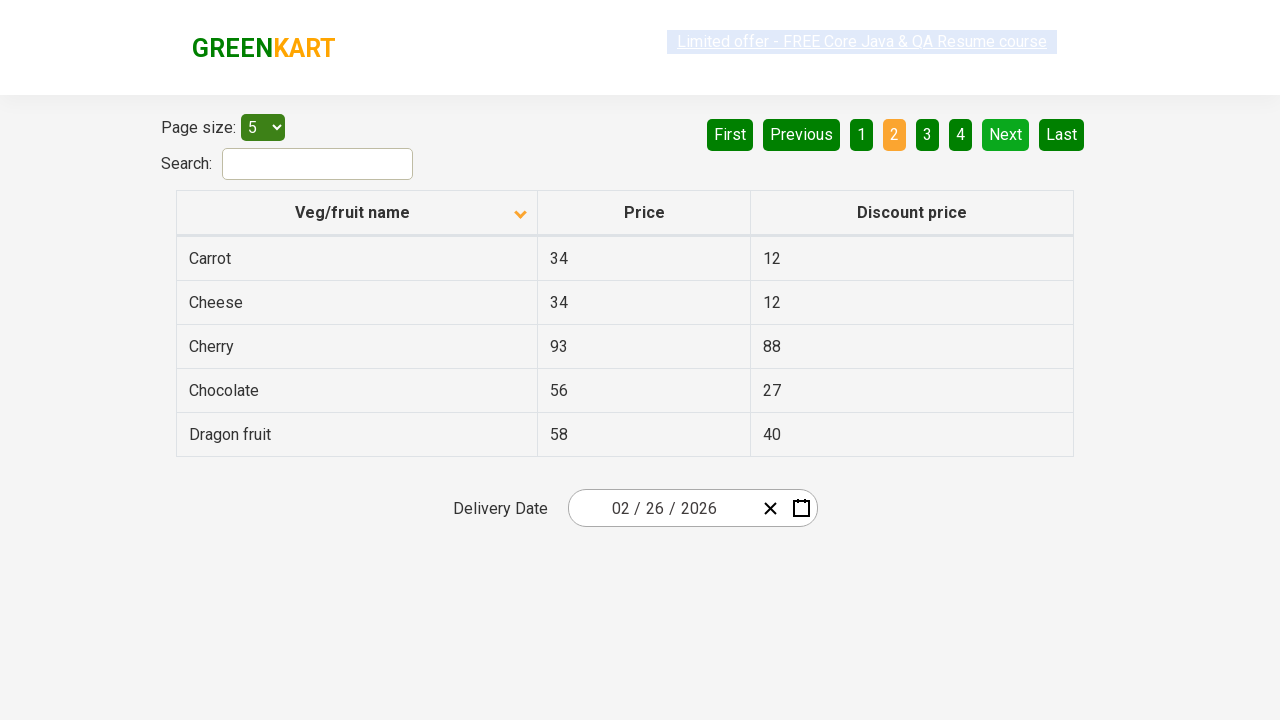

Clicked Next button to navigate to next page at (1006, 134) on [aria-label='Next']
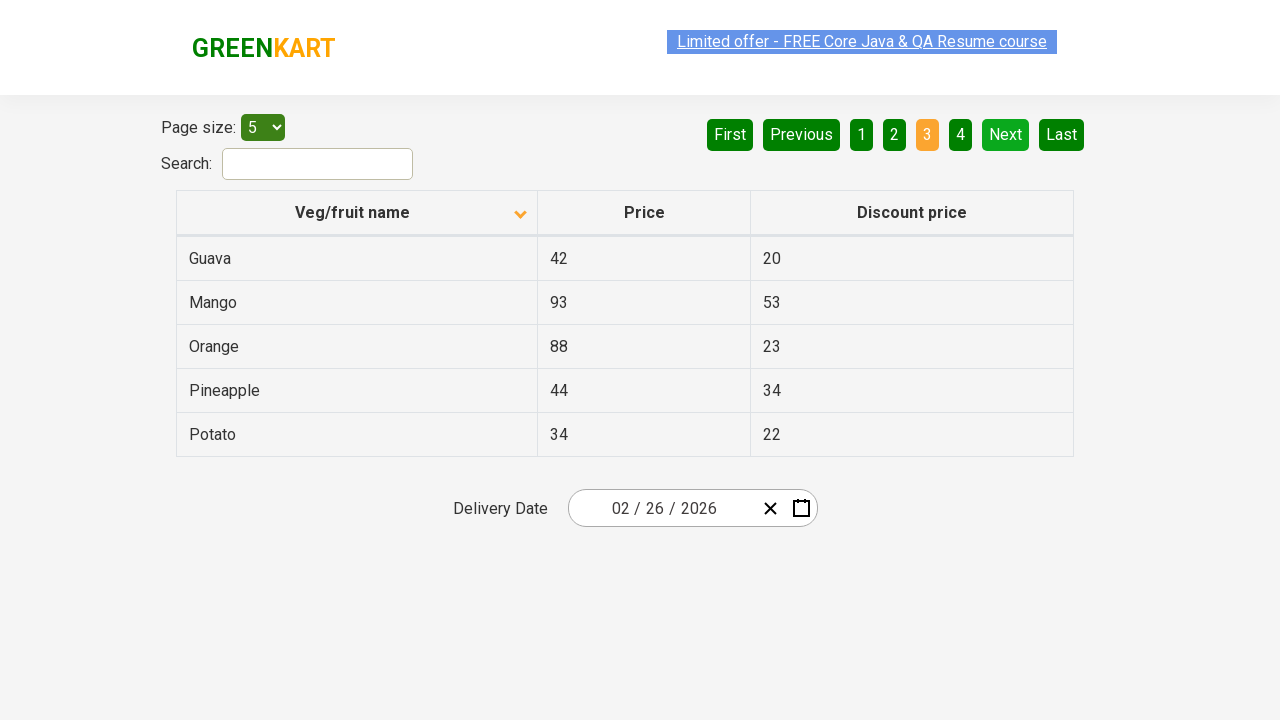

Retrieved rows from current page
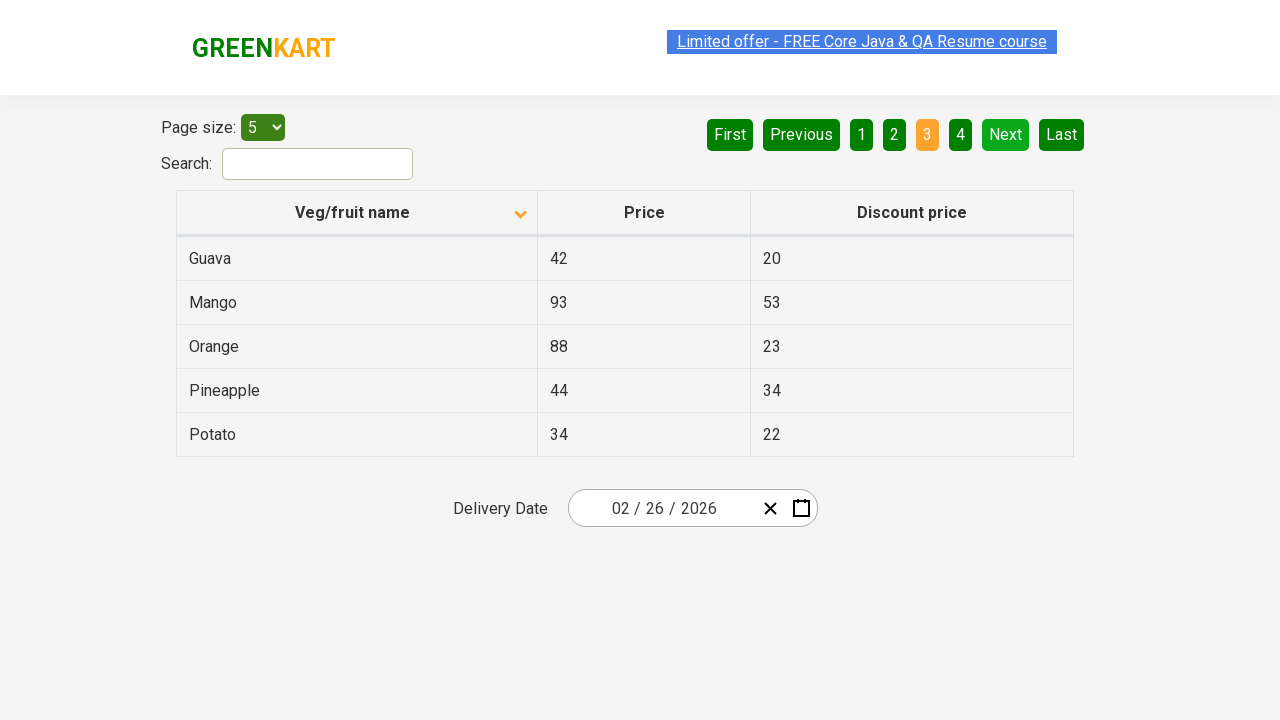

Clicked Next button to navigate to next page at (1006, 134) on [aria-label='Next']
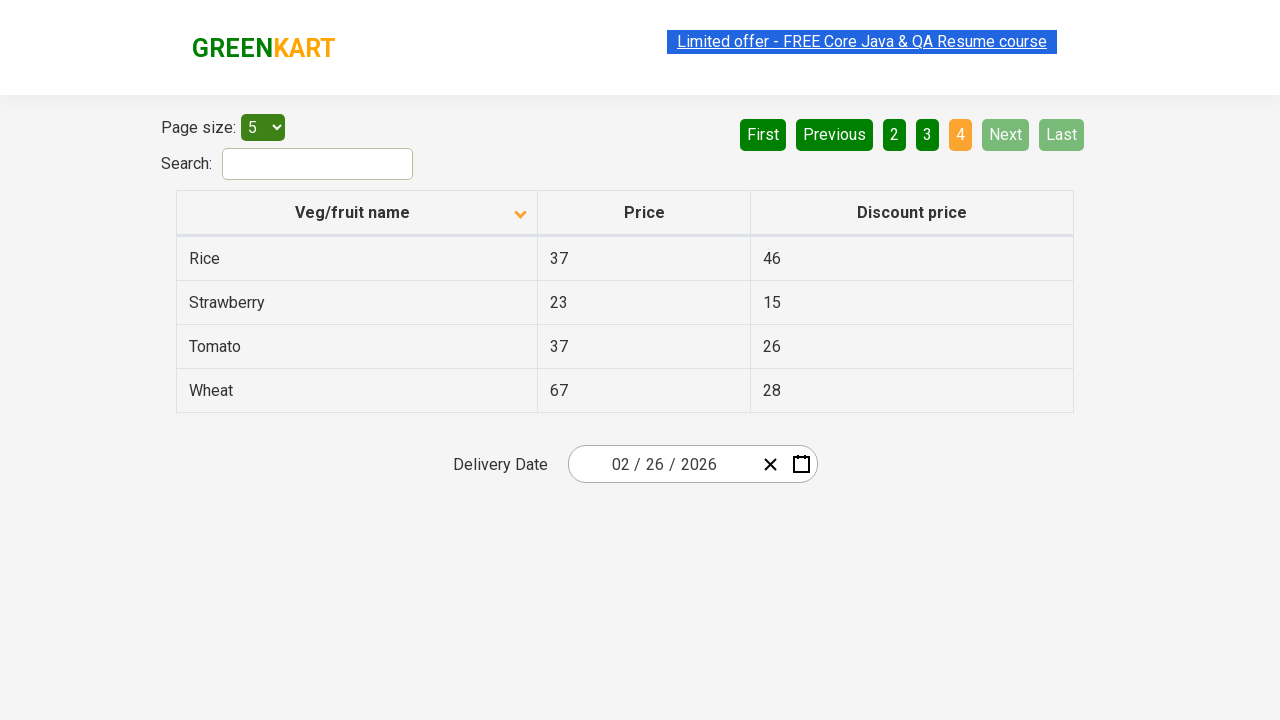

Retrieved rows from current page
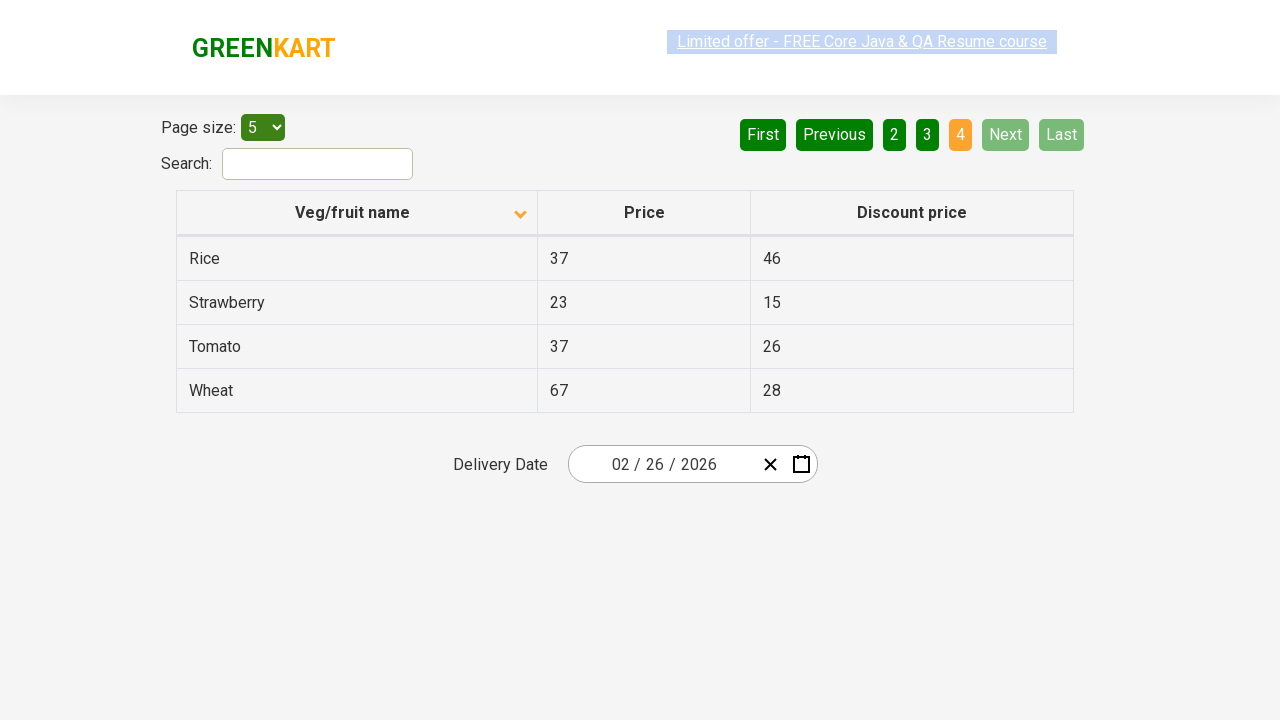

Found Rice in table with price: 37
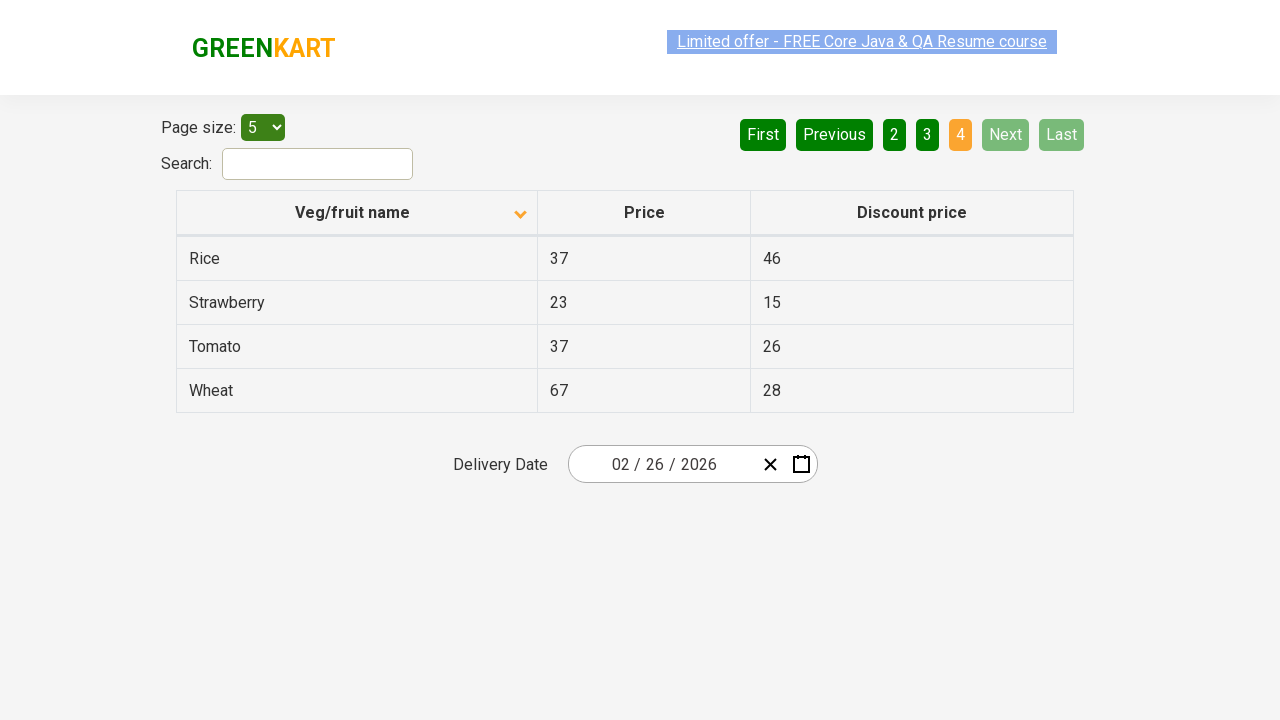

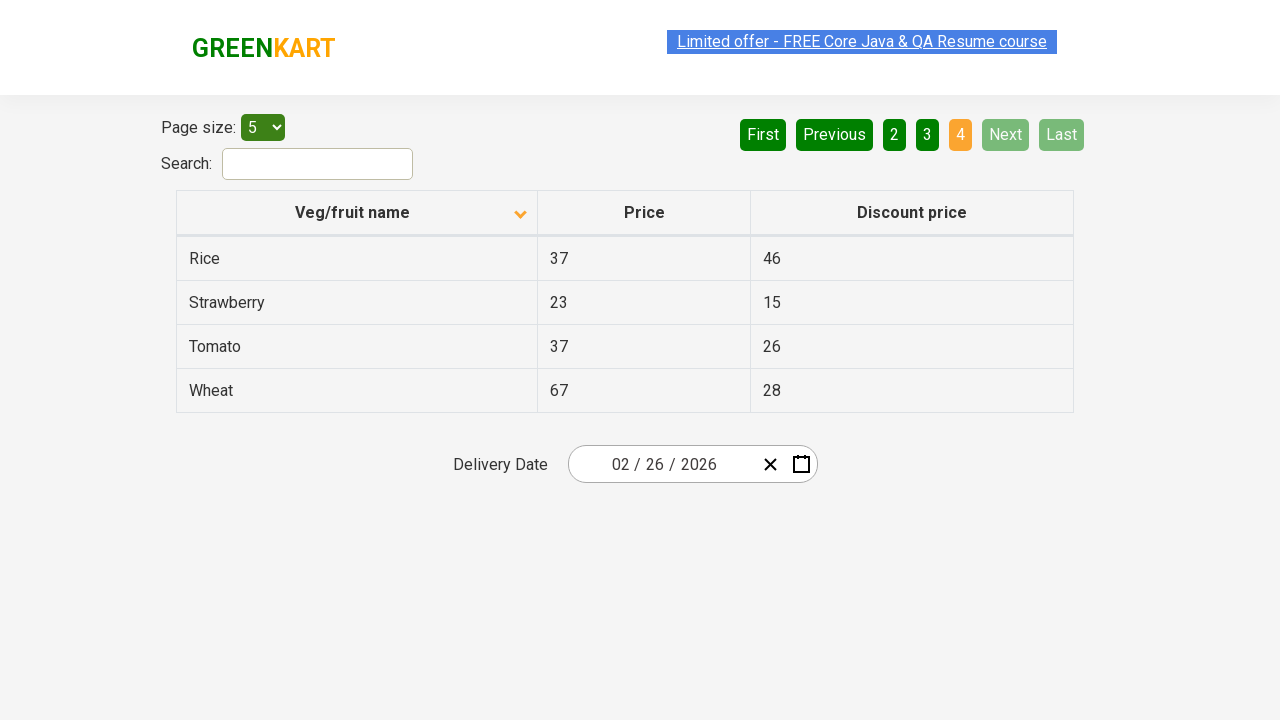